Tests product review submission functionality by navigating to a product, clicking on reviews tab, rating the product with 5 stars, and submitting a review with comment, author name and email.

Starting URL: http://practice.automationtesting.in/

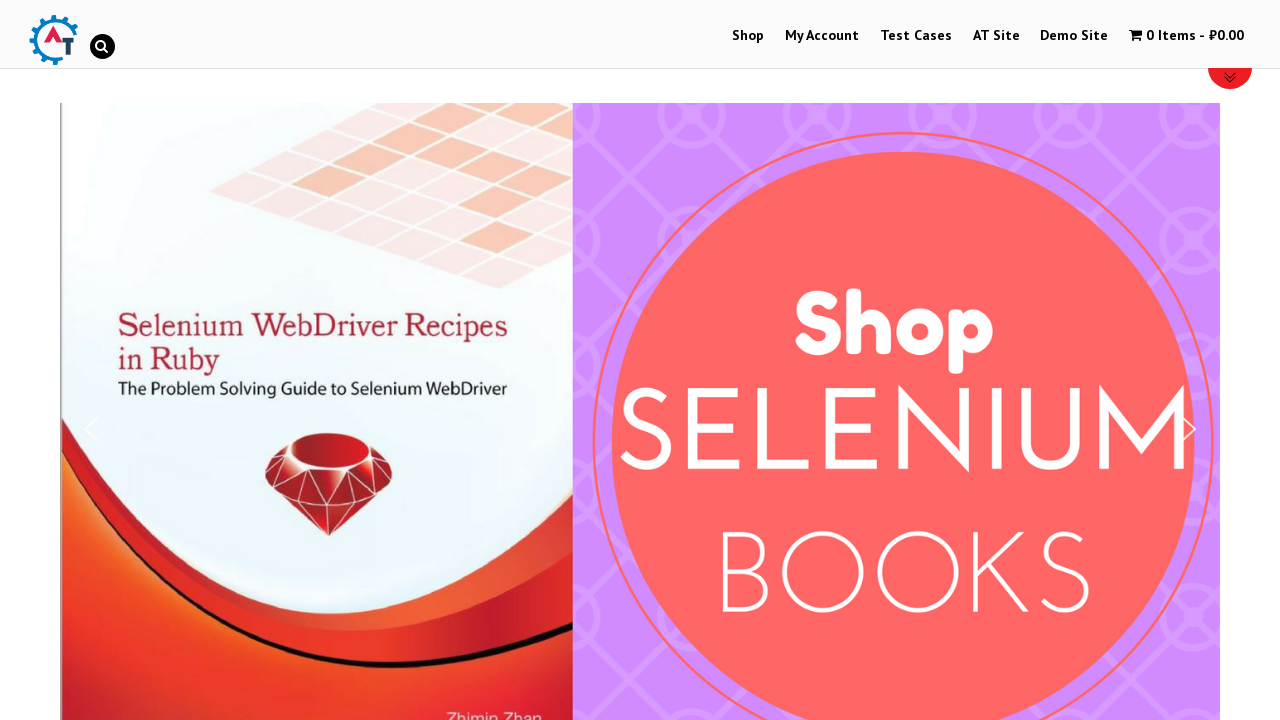

Scrolled down 600px to view products
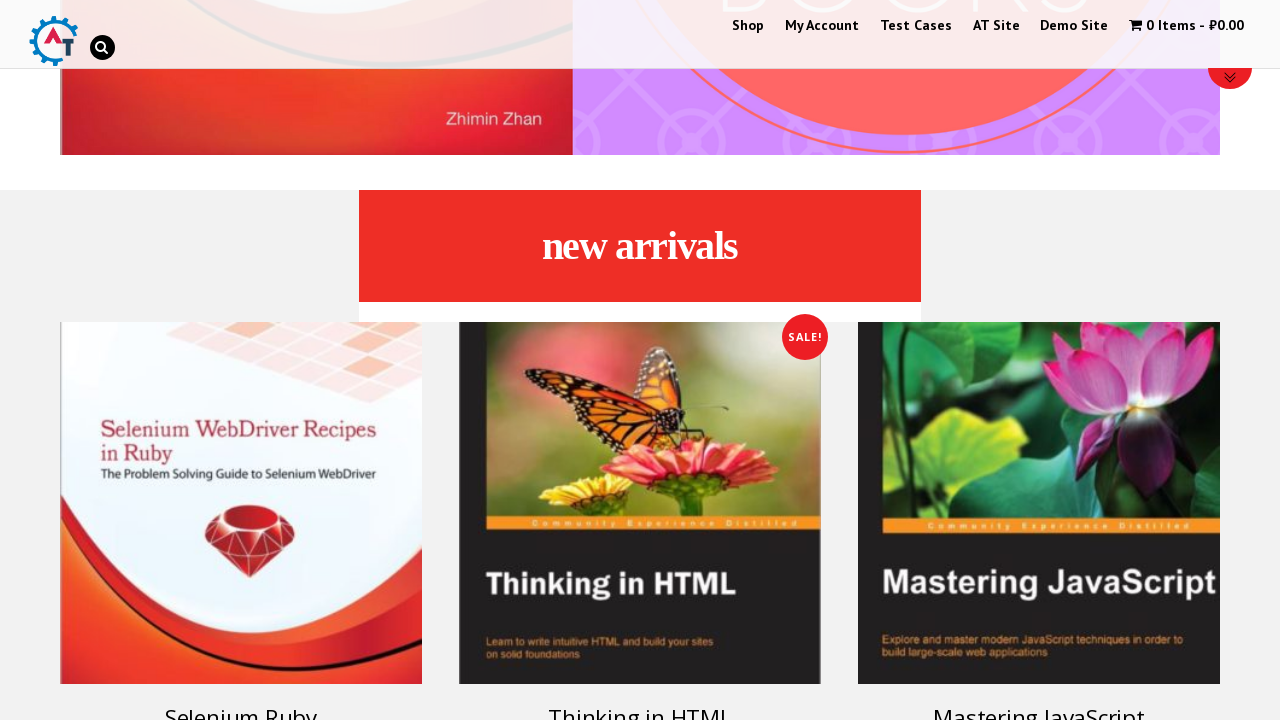

Clicked on Selenium Ruby product at (241, 503) on [title='Selenium Ruby']
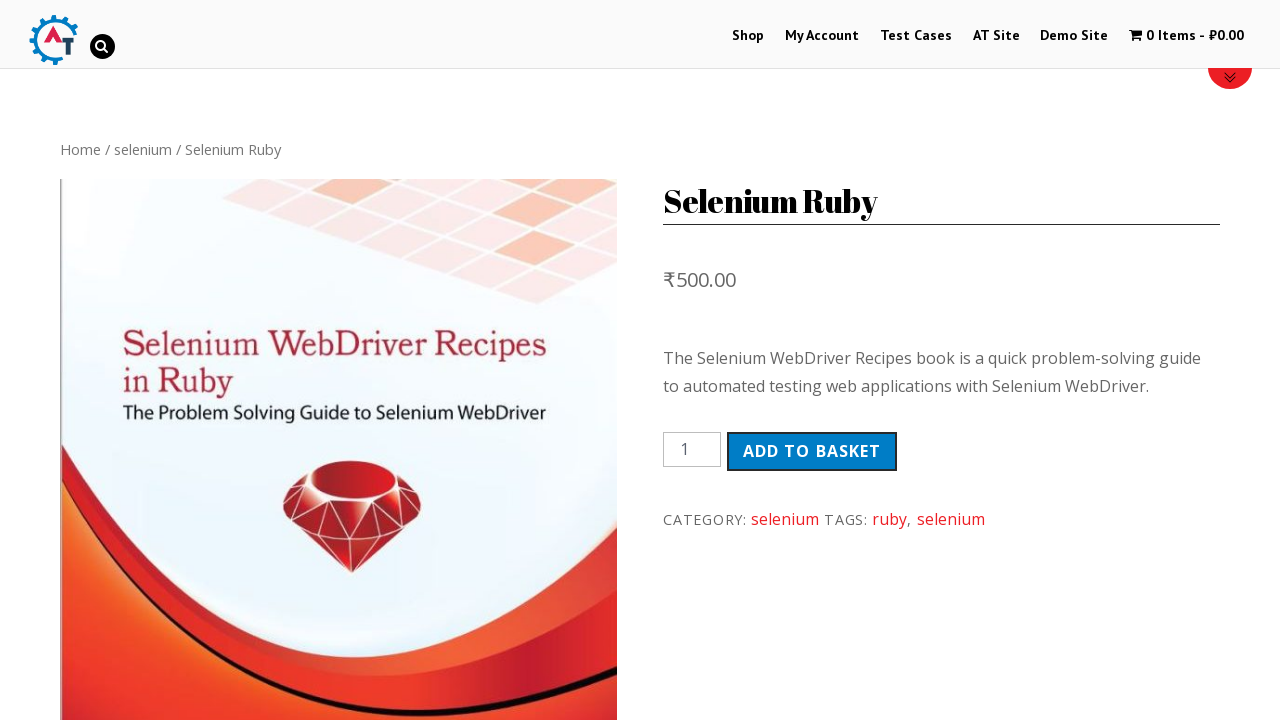

Scrolled down 500px on product page
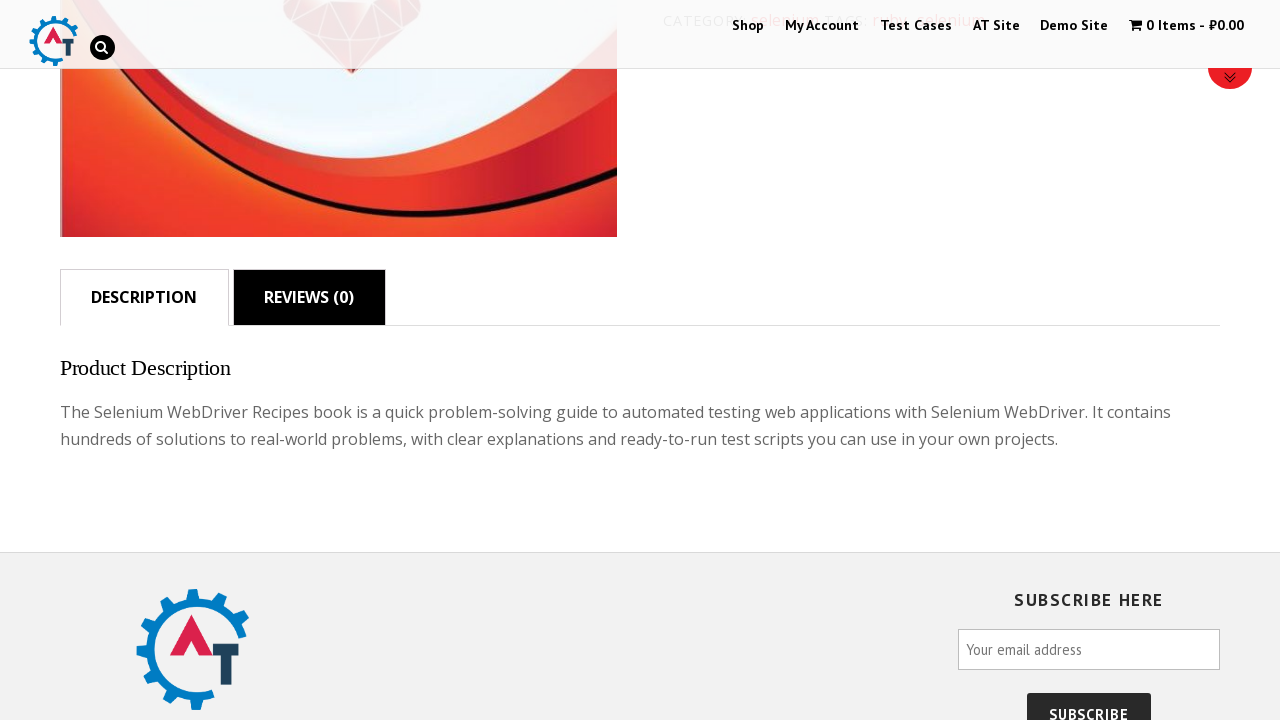

Clicked on Reviews tab at (309, 297) on .reviews_tab a
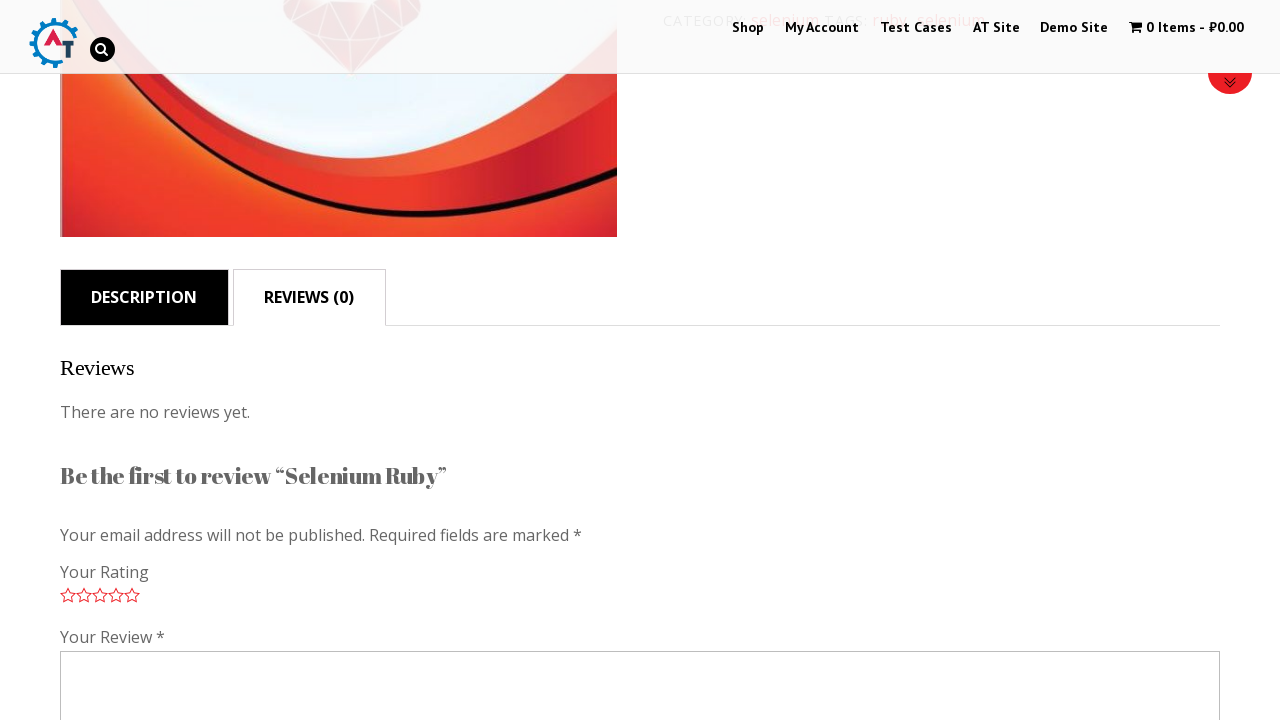

Clicked 5-star rating at (132, 595) on .star-5
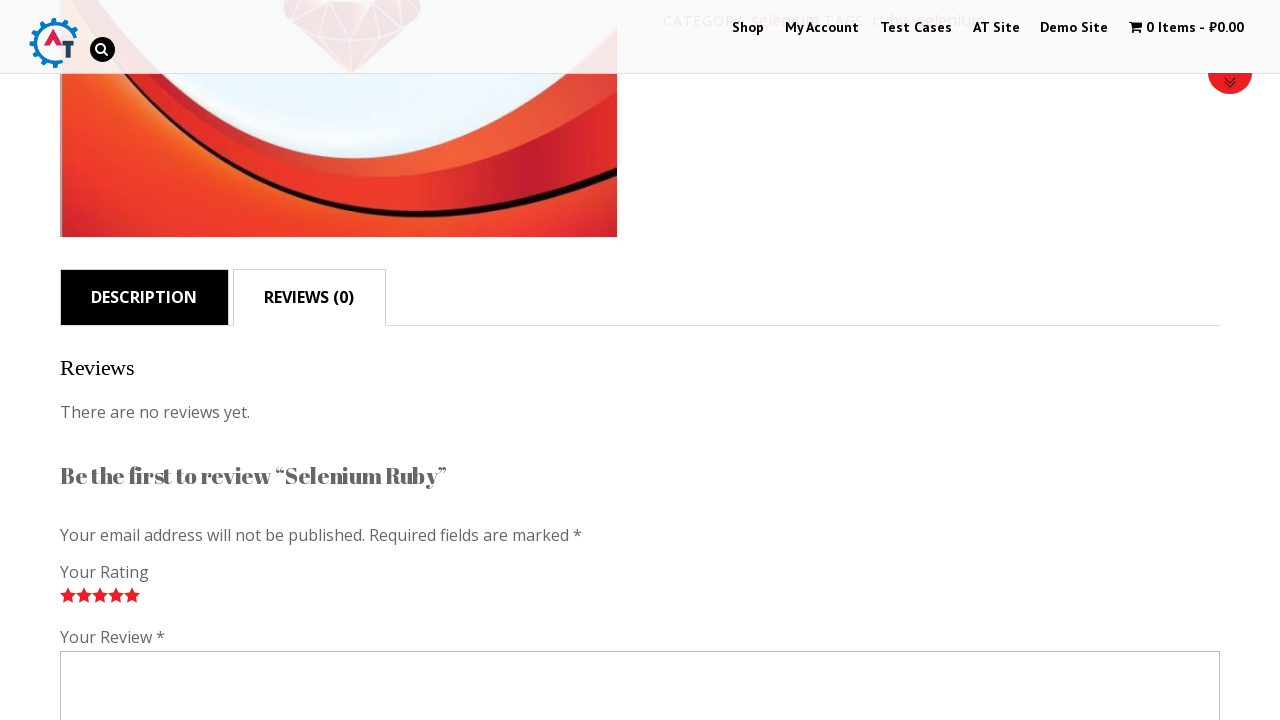

Filled review comment with 'Nice book!' on #comment
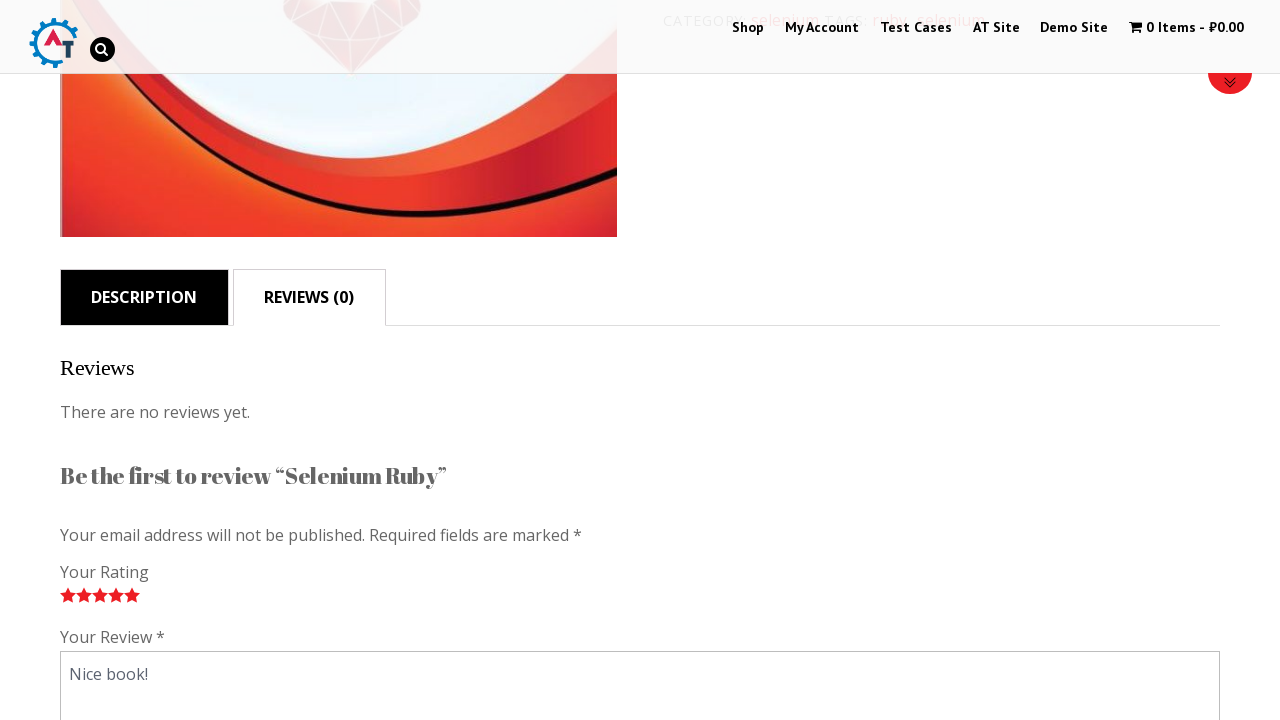

Filled author name field with 'Petrov' on #author
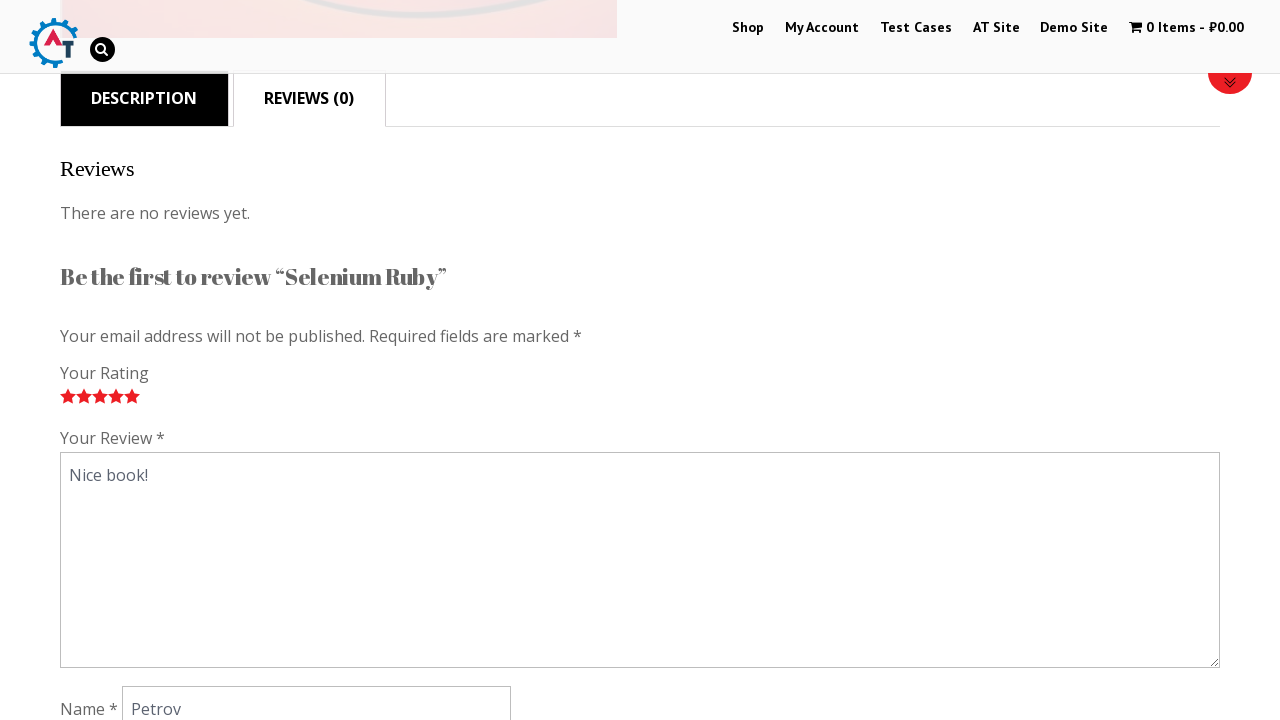

Filled email field with '123@yandex.ru' on #email
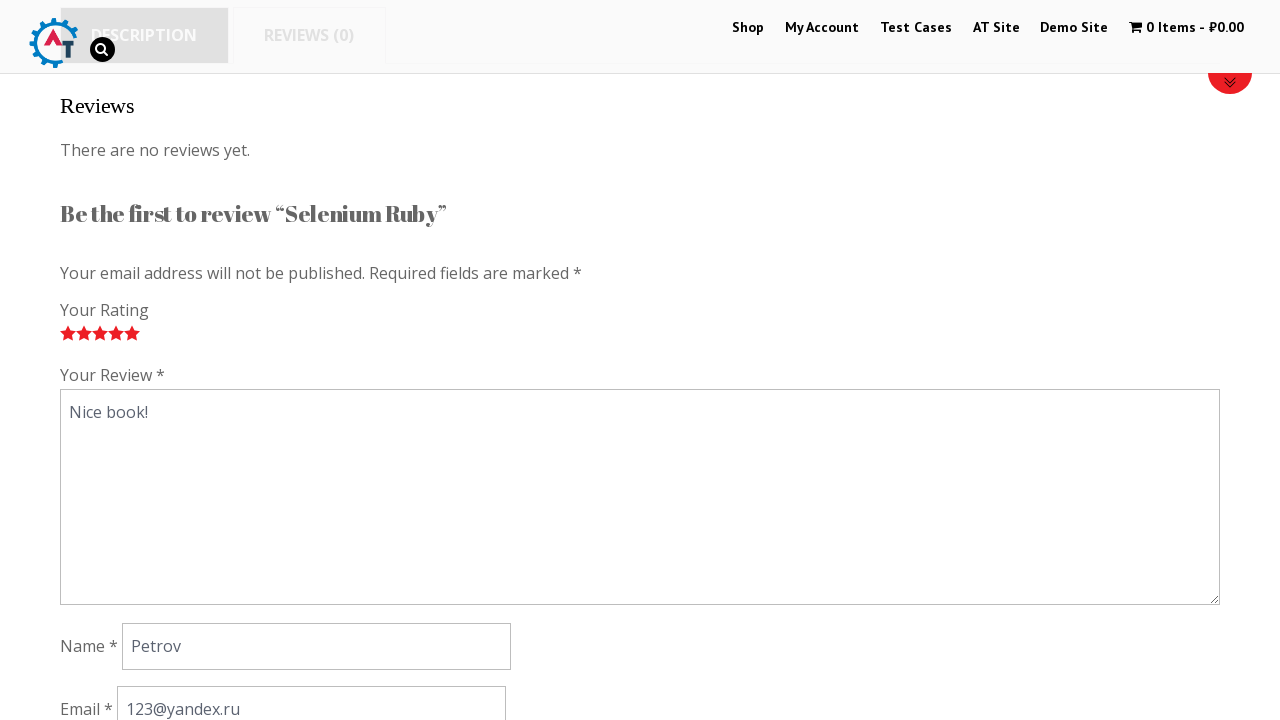

Clicked submit button to post review at (111, 360) on #submit
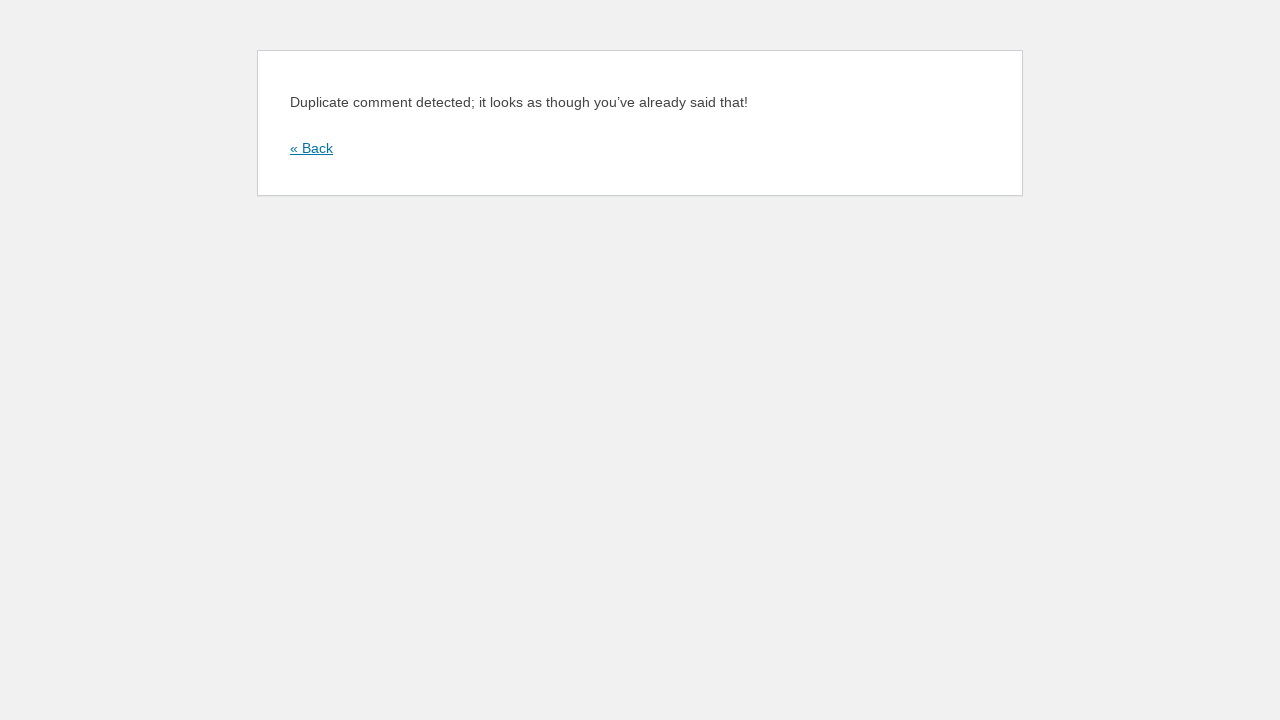

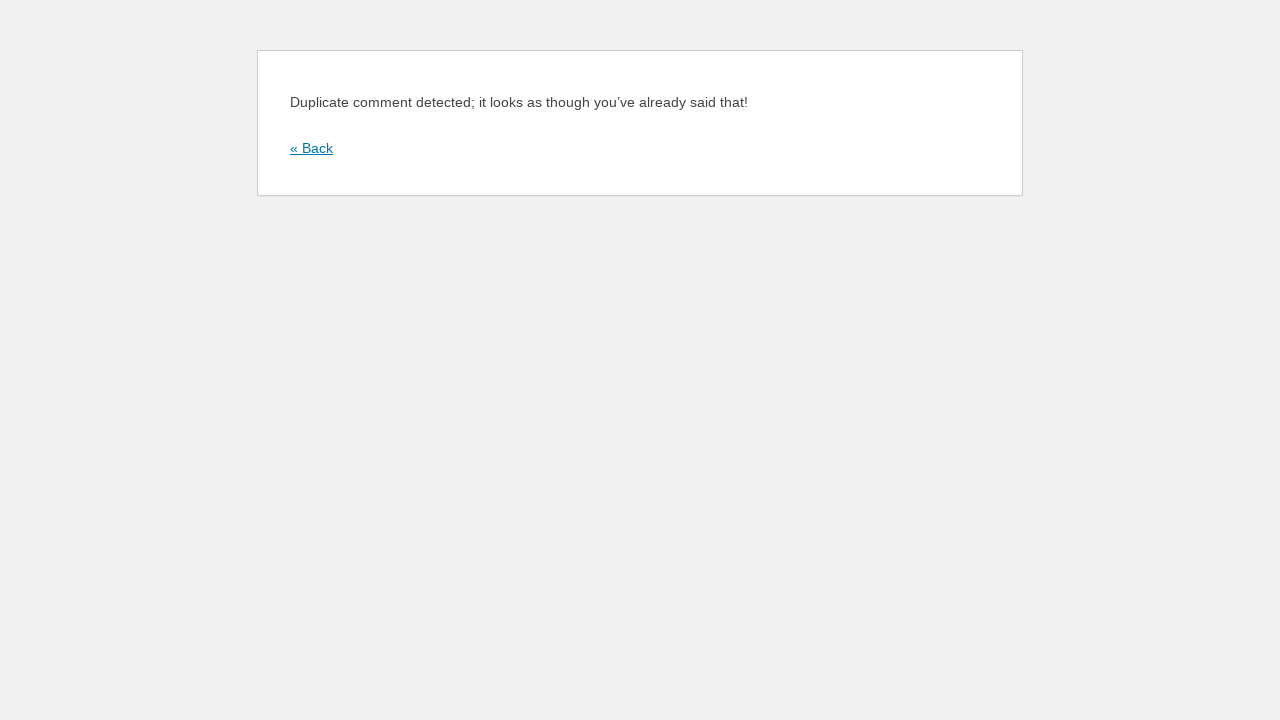